Tests XPath starts-with selector by entering text into a password field on Rediff mail login page

Starting URL: https://mail.rediff.com/cgi-bin/login.cgi

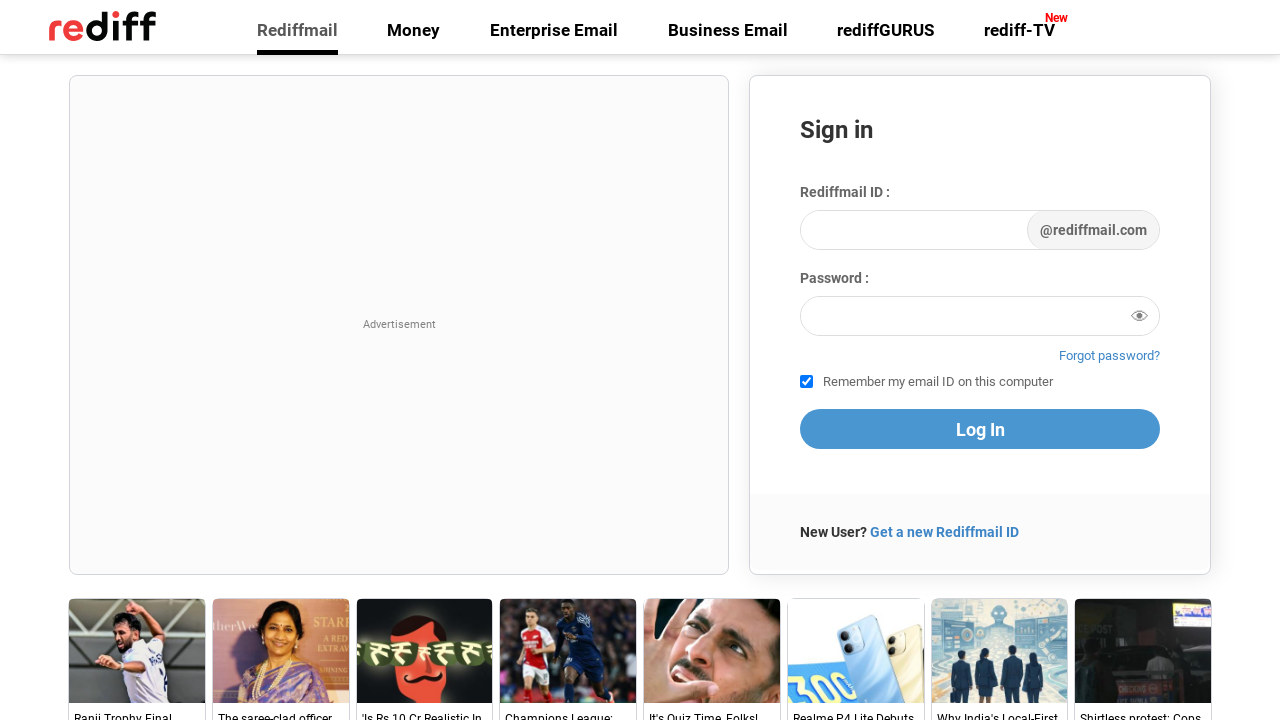

Filled password field using XPath starts-with selector with 'SACHIN' on //input[starts-with(@id,'password')]
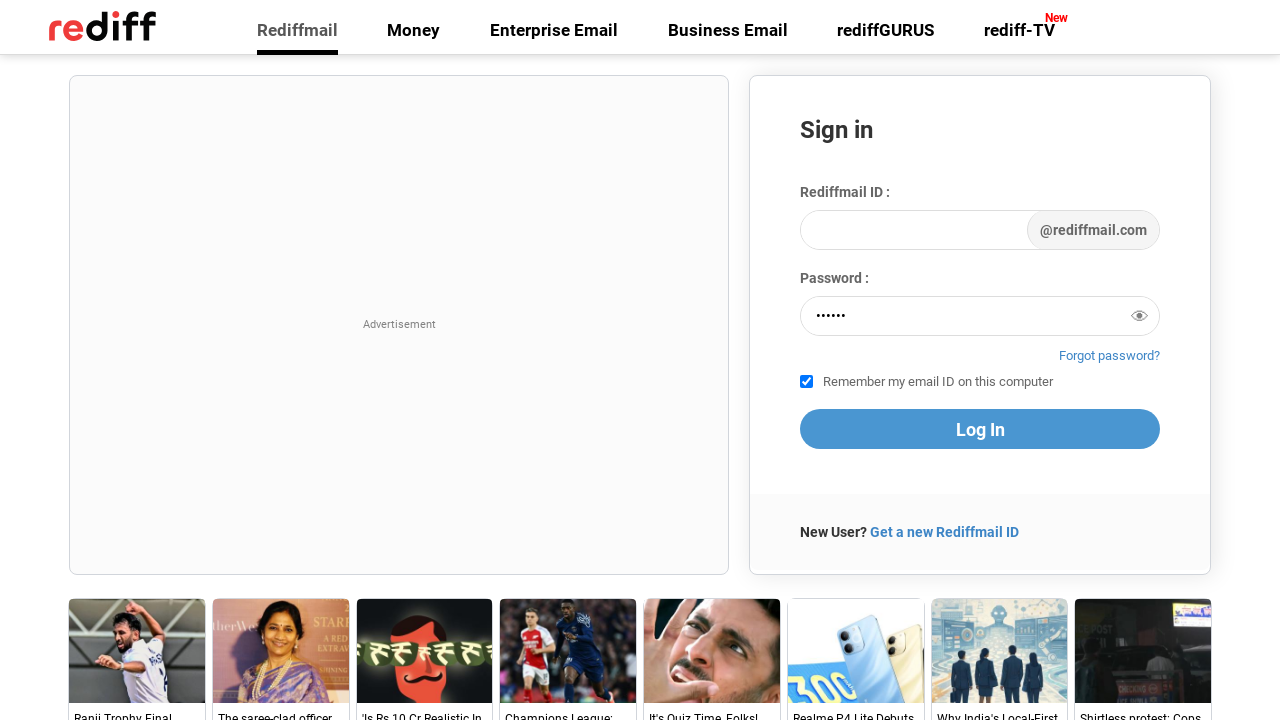

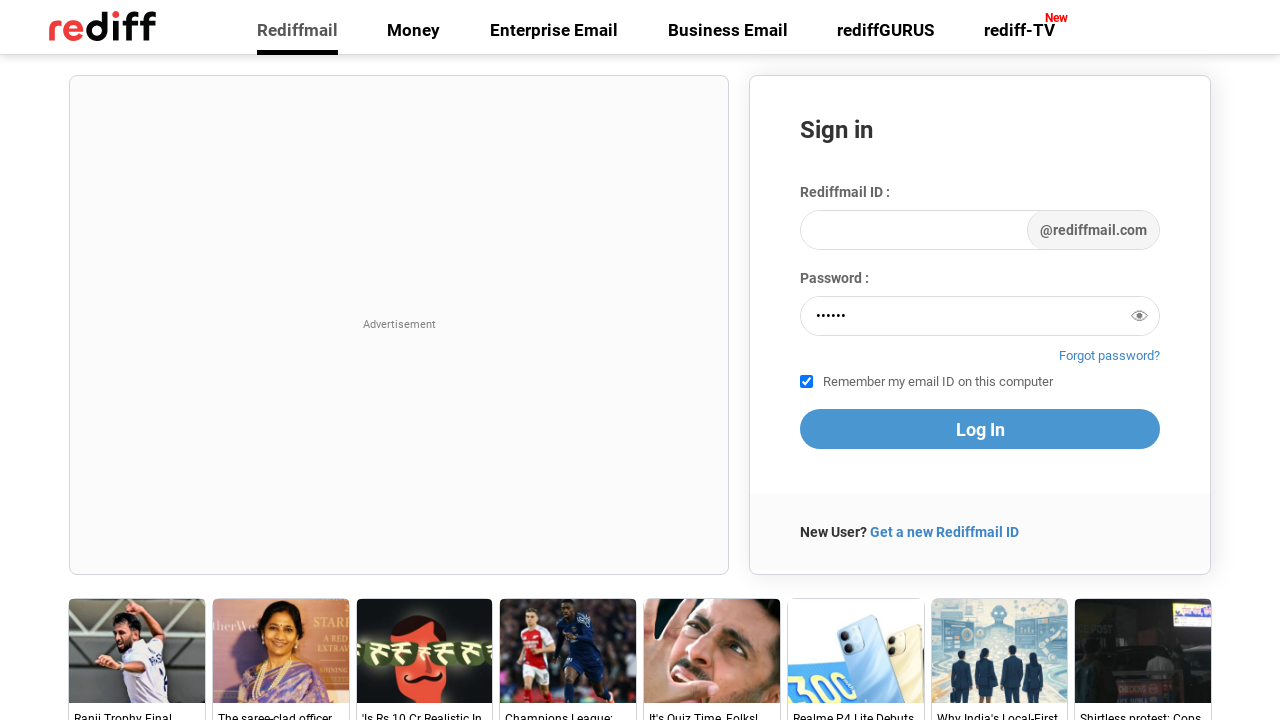